Tests drag and drop functionality on jQuery UI's droppable demo by dragging a source element to a target drop zone within an iframe

Starting URL: https://jqueryui.com/droppable/

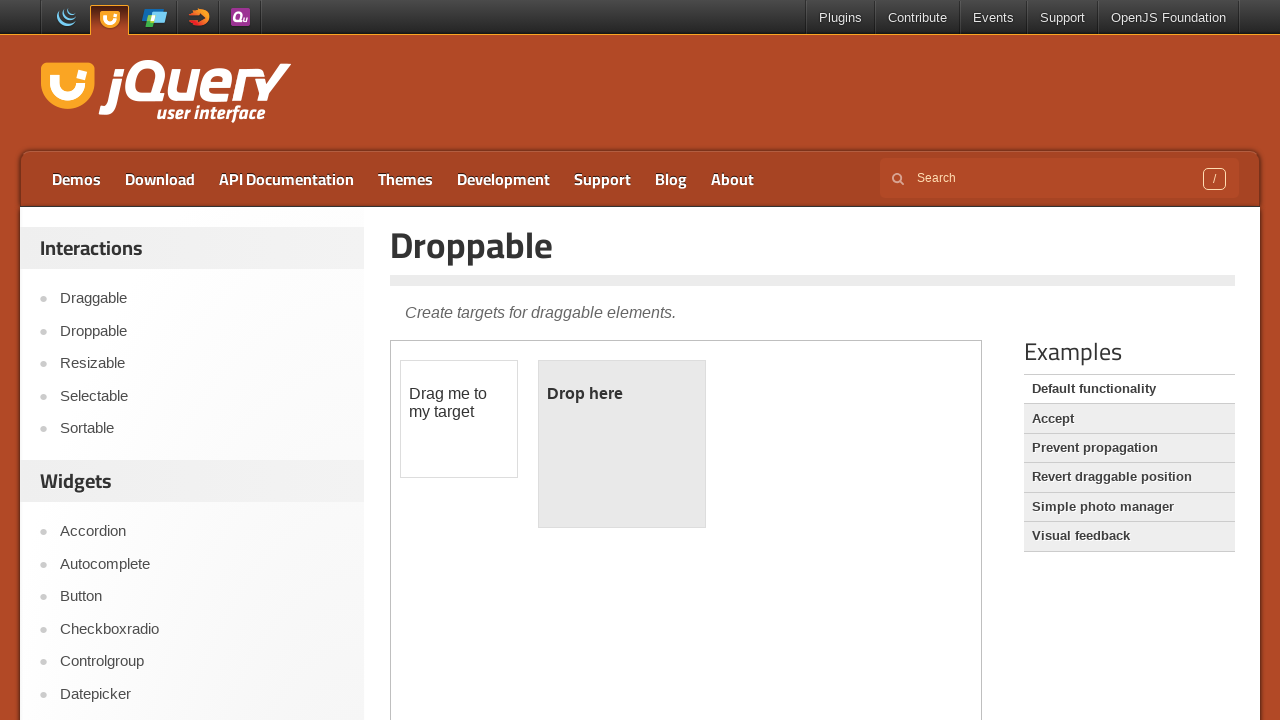

Waited for page to load with networkidle state
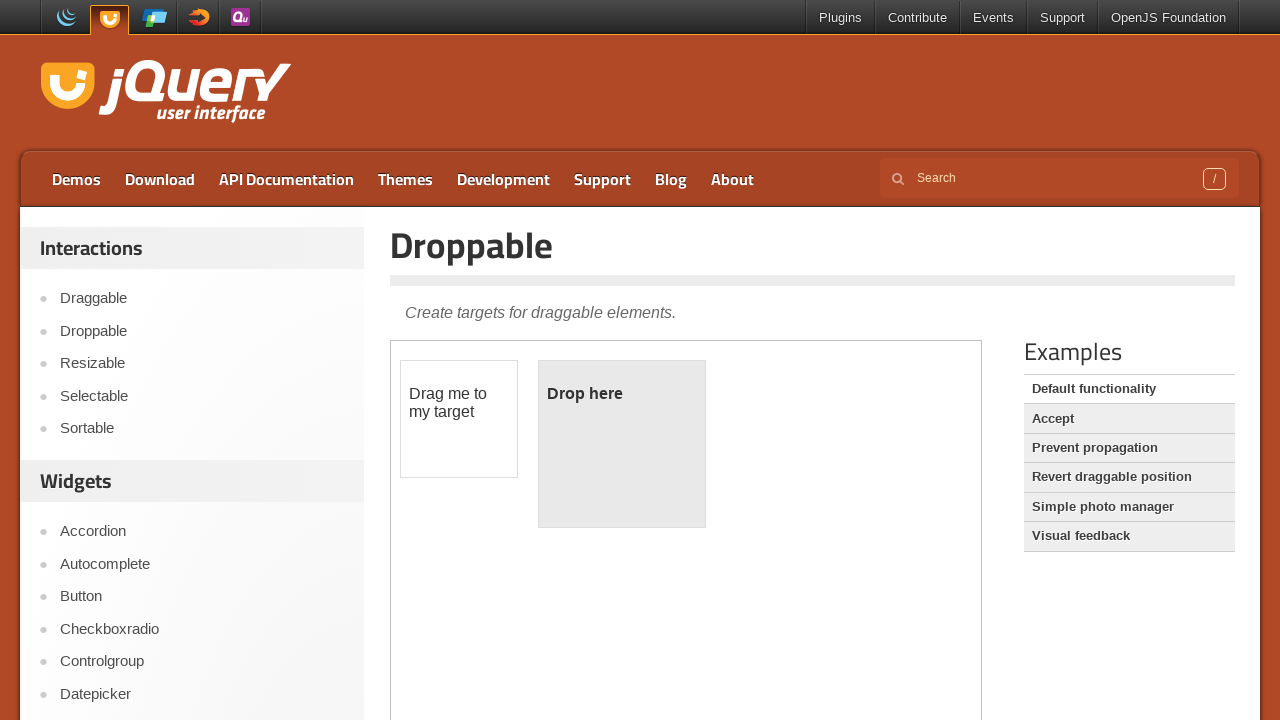

Located and selected the demo iframe
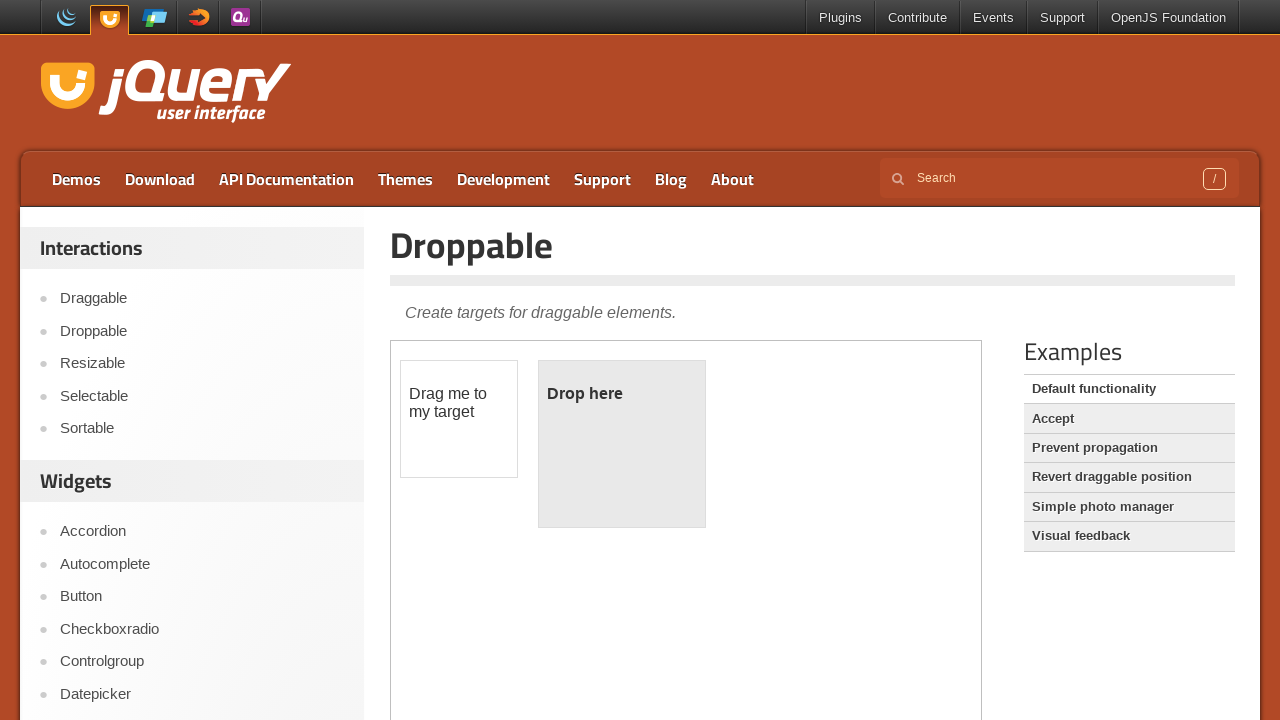

Located draggable source element with id 'draggable'
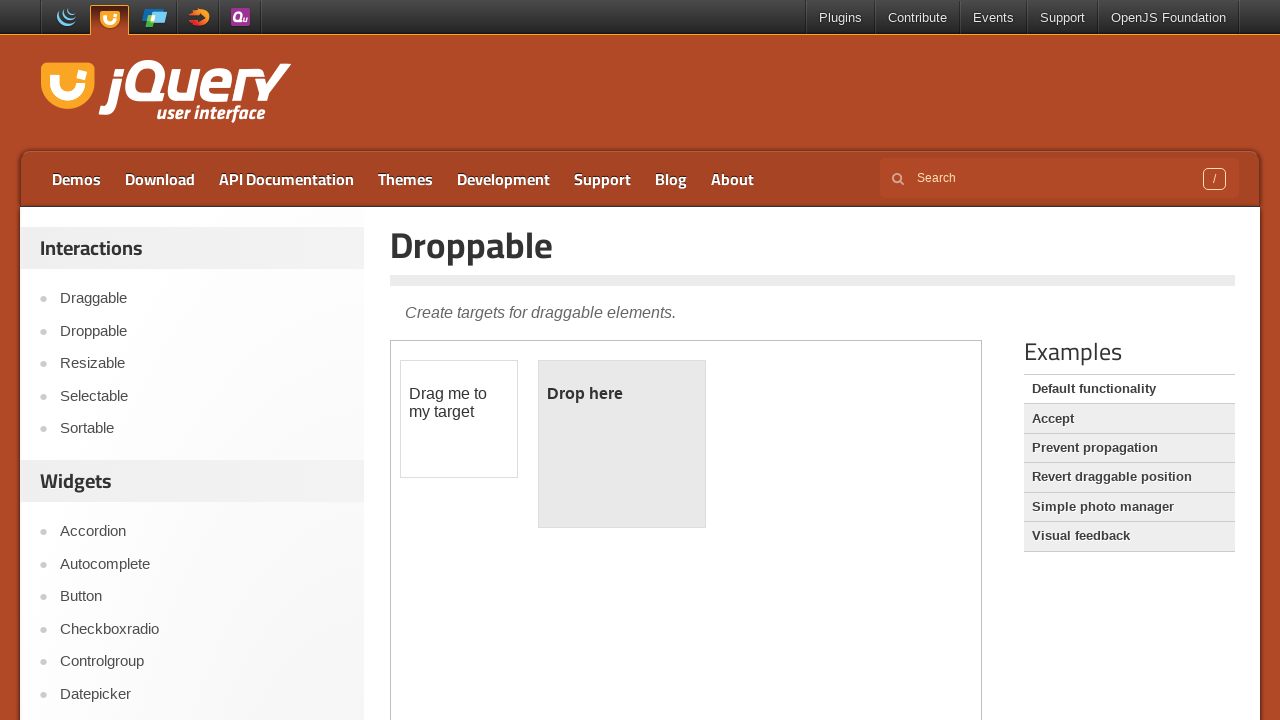

Located droppable target element with id 'droppable'
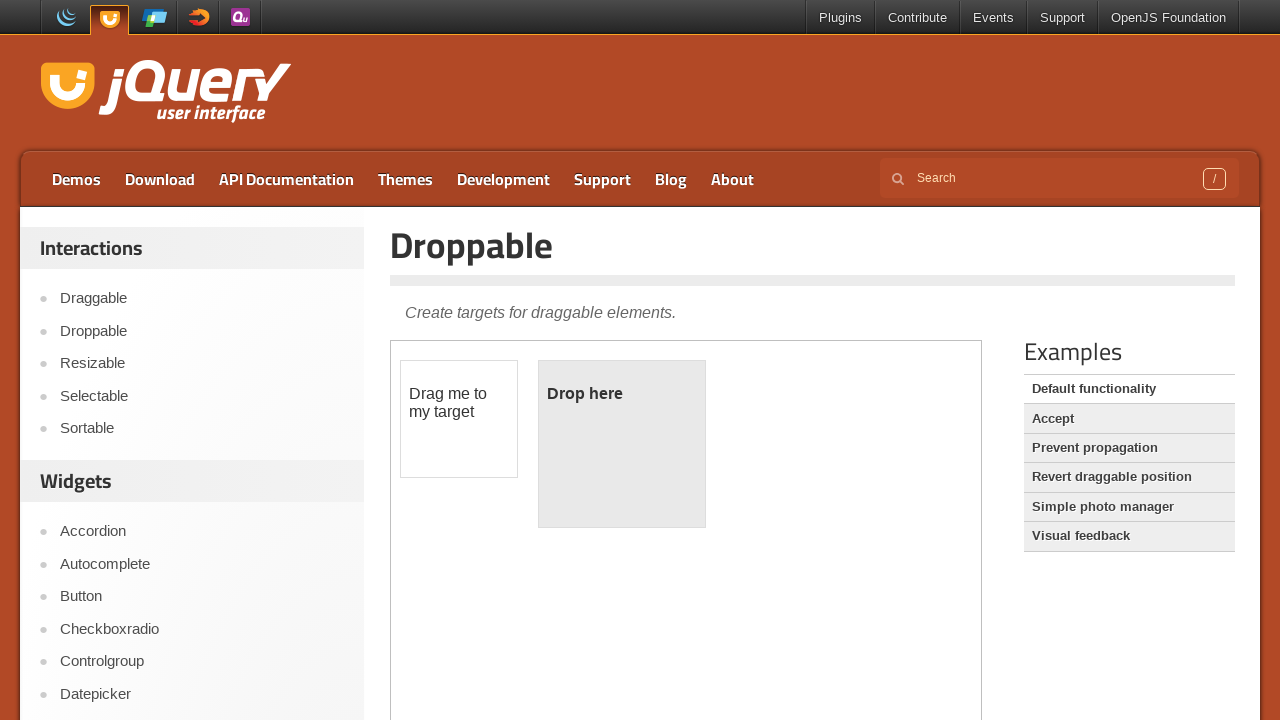

Source element became visible
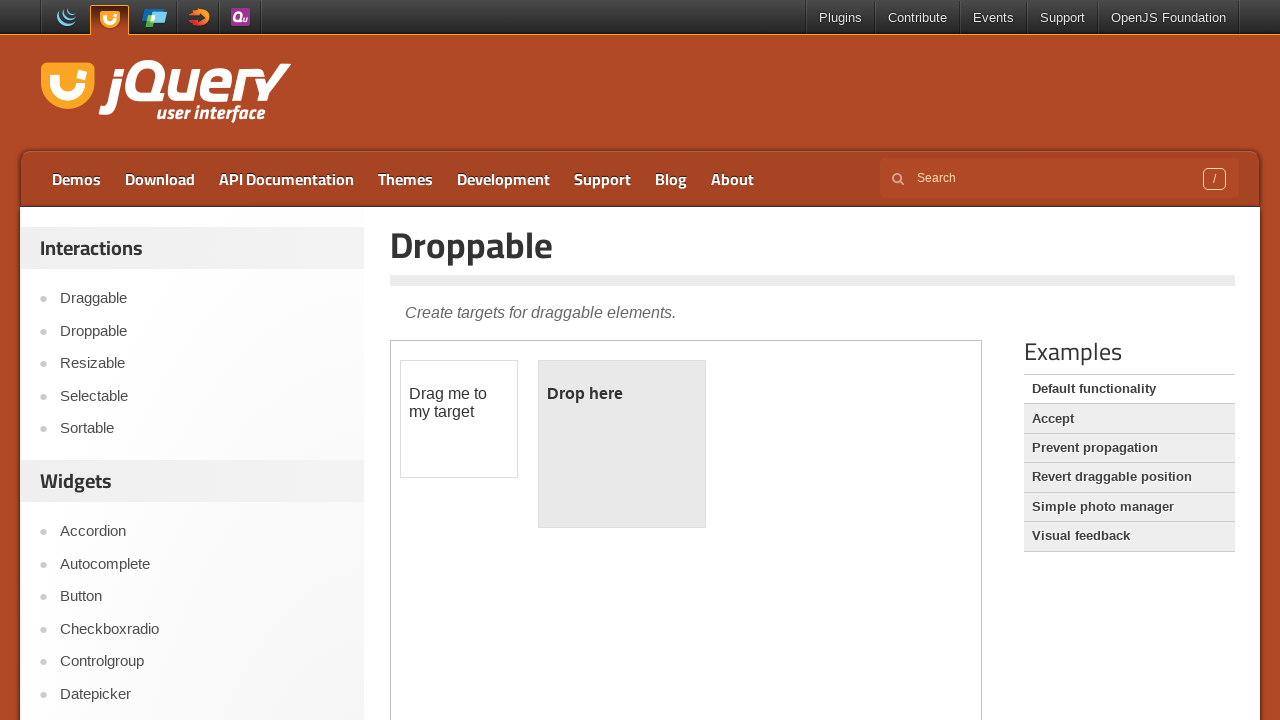

Target element became visible
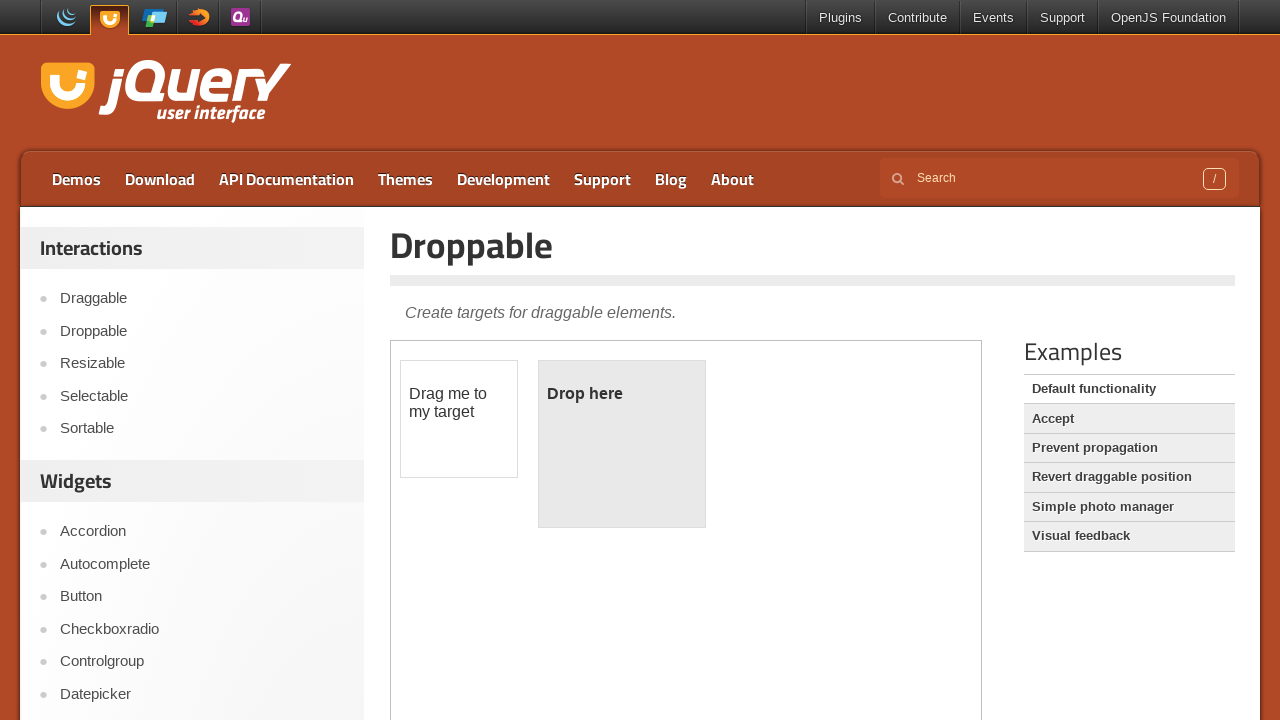

Dragged source element to target drop zone at (622, 444)
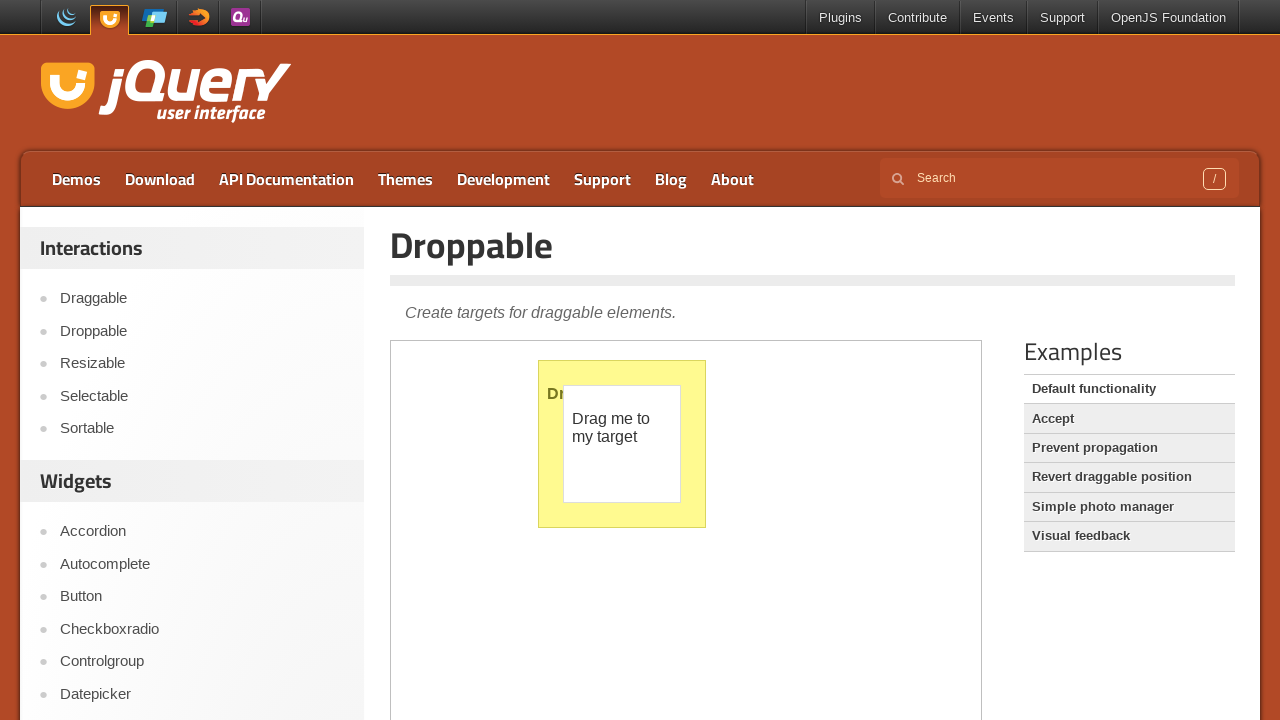

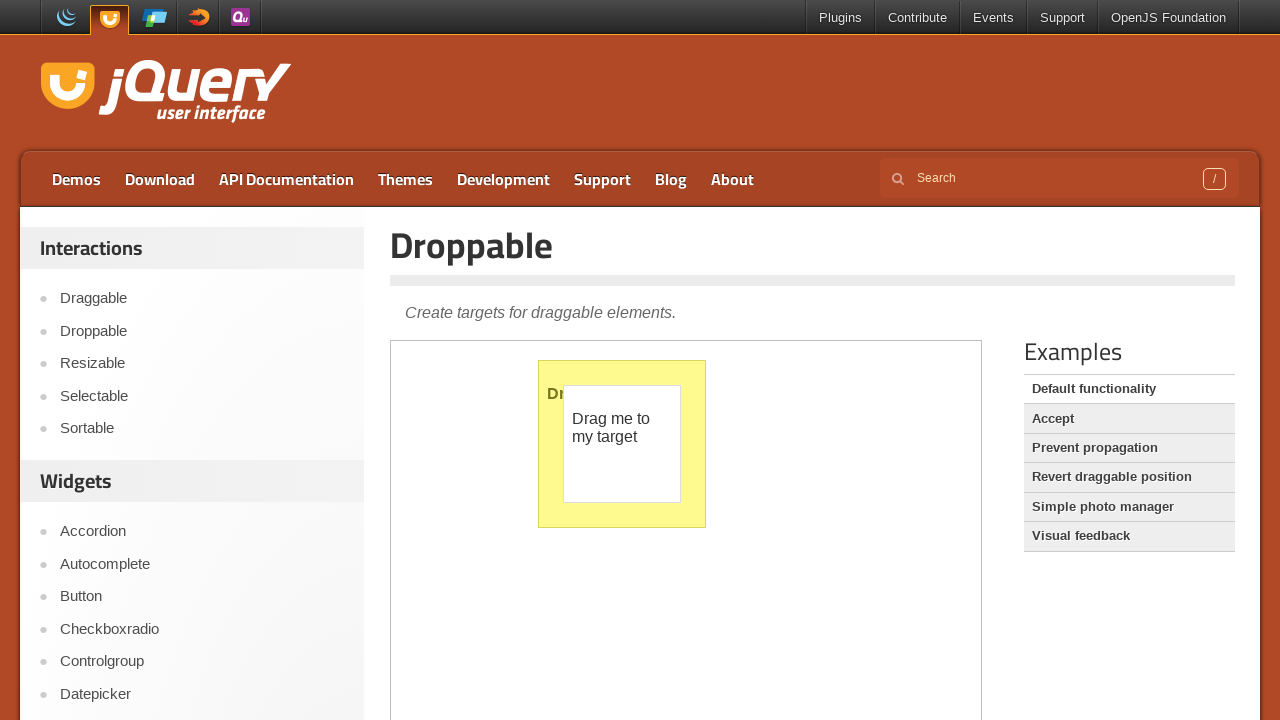